Tests drag and drop functionality by dragging the 'Name' column and dropping it onto the 'Category' column position

Starting URL: https://leafground.com/drag.xhtml

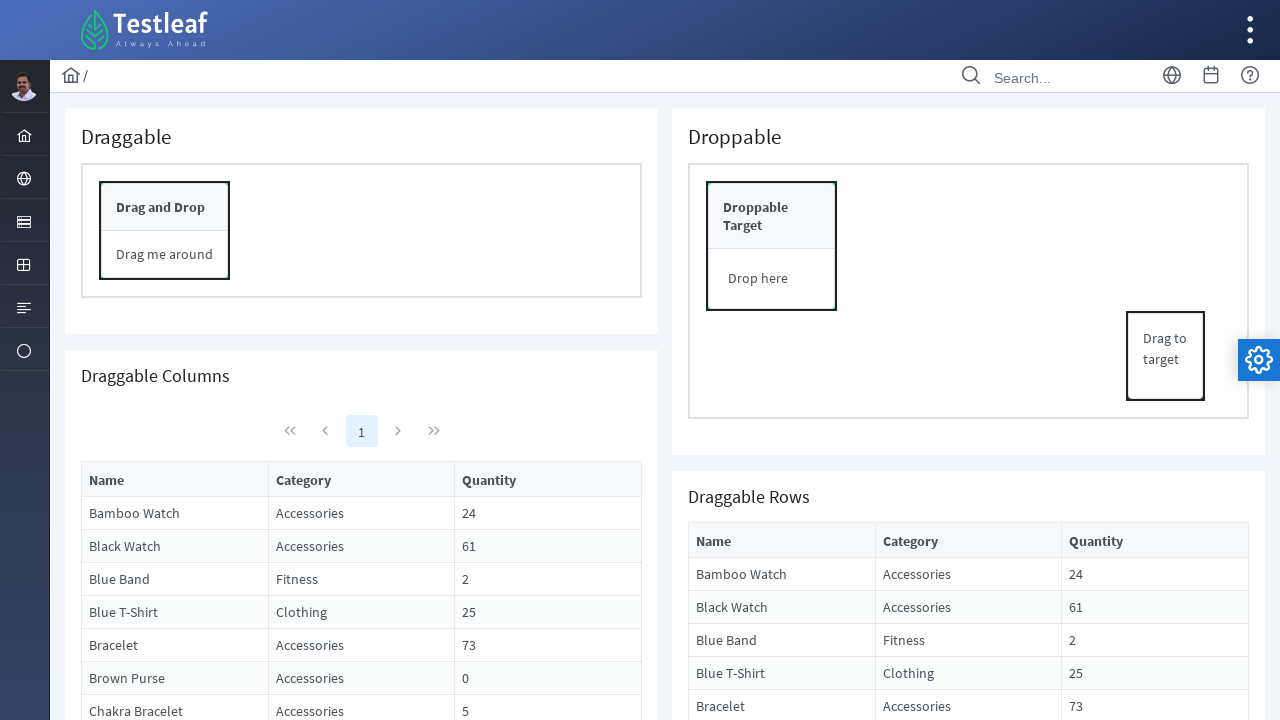

Located the 'Name' column header element
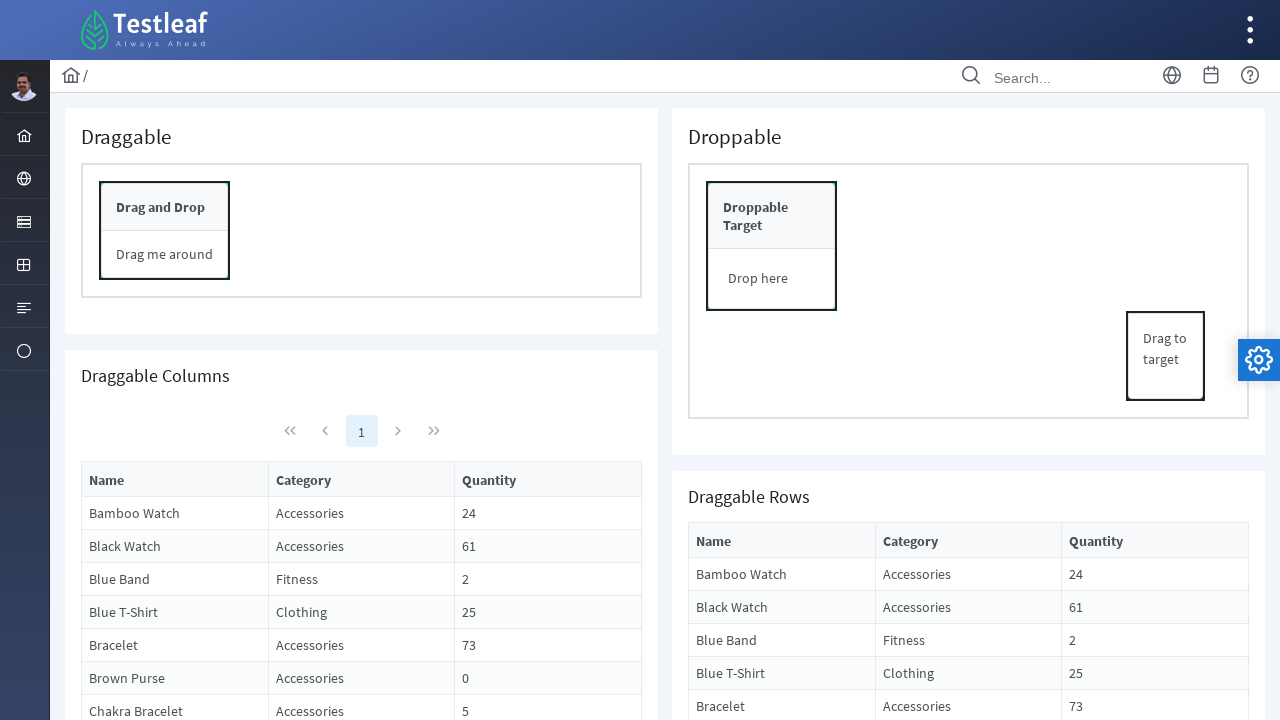

Located the 'Category' column header element
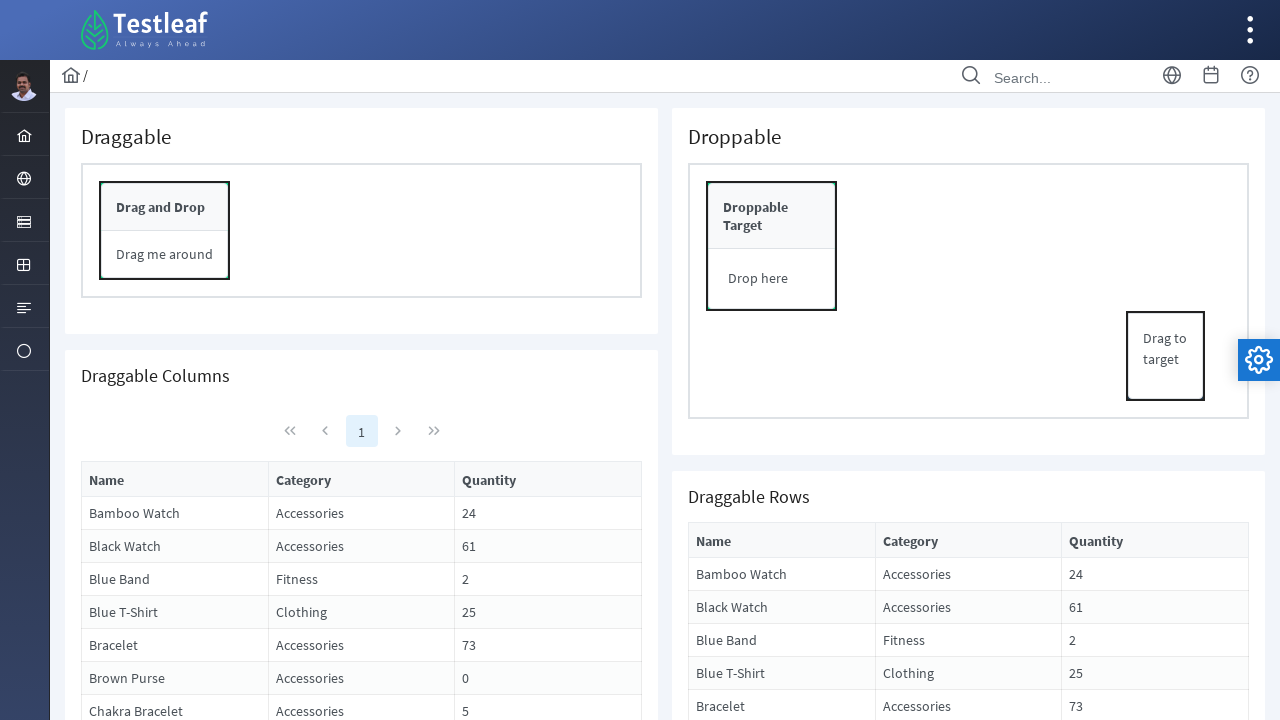

Dragged 'Name' column and dropped it onto 'Category' column position at (303, 480)
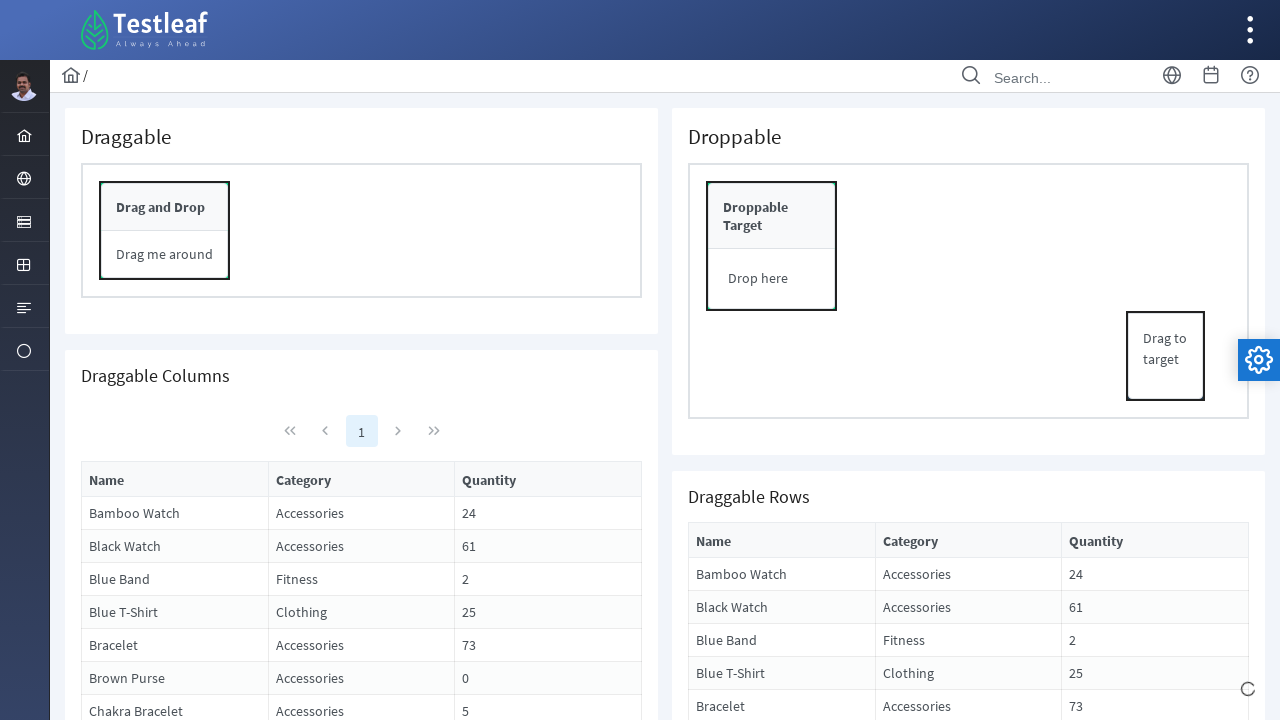

Waited for drag and drop action to complete
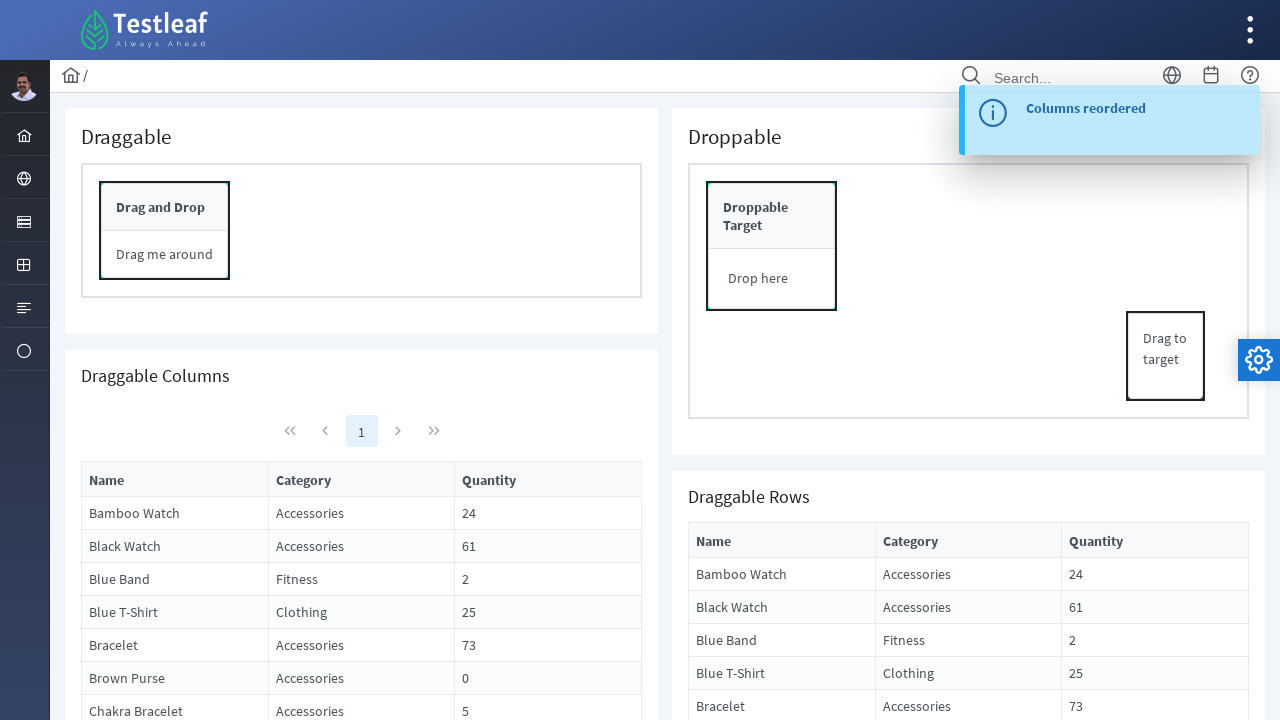

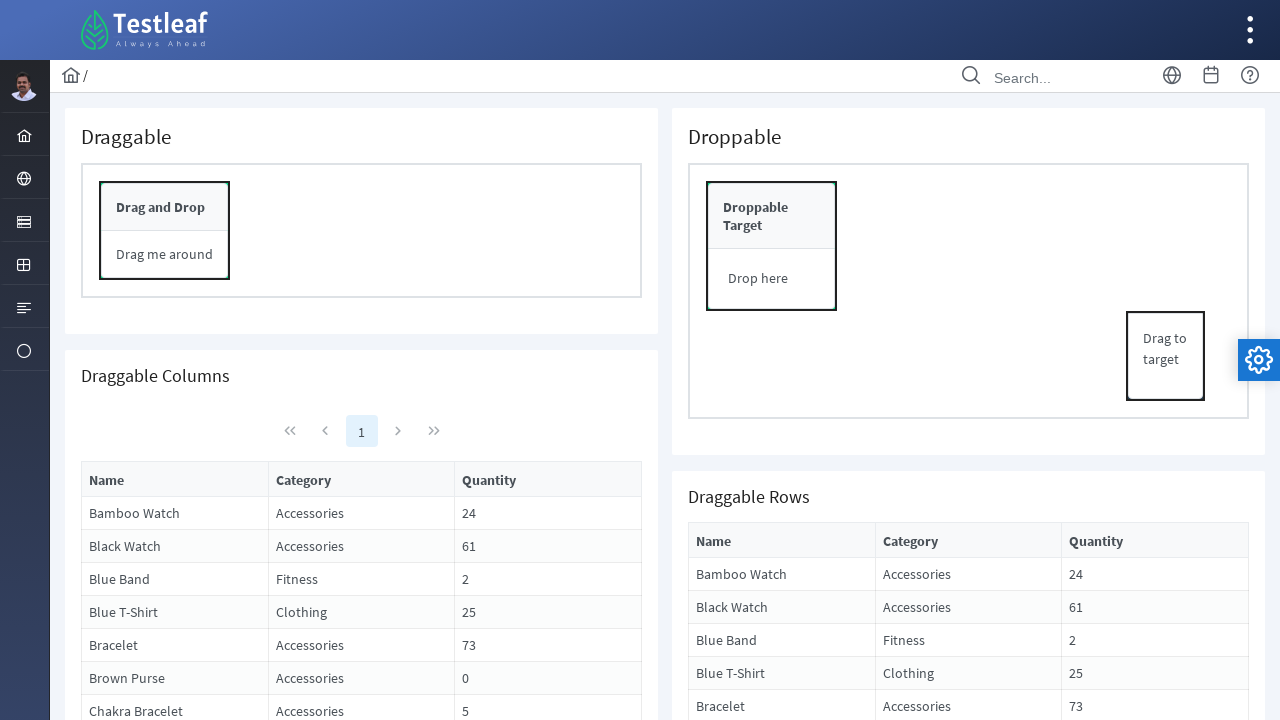